Tests the RNA-binding protein search form on CircInteractome by selecting a protein from a dropdown, entering a circular RNA identifier, selecting output format, and submitting the search form.

Starting URL: https://circinteractome.nia.nih.gov/rna_binding_protein.html

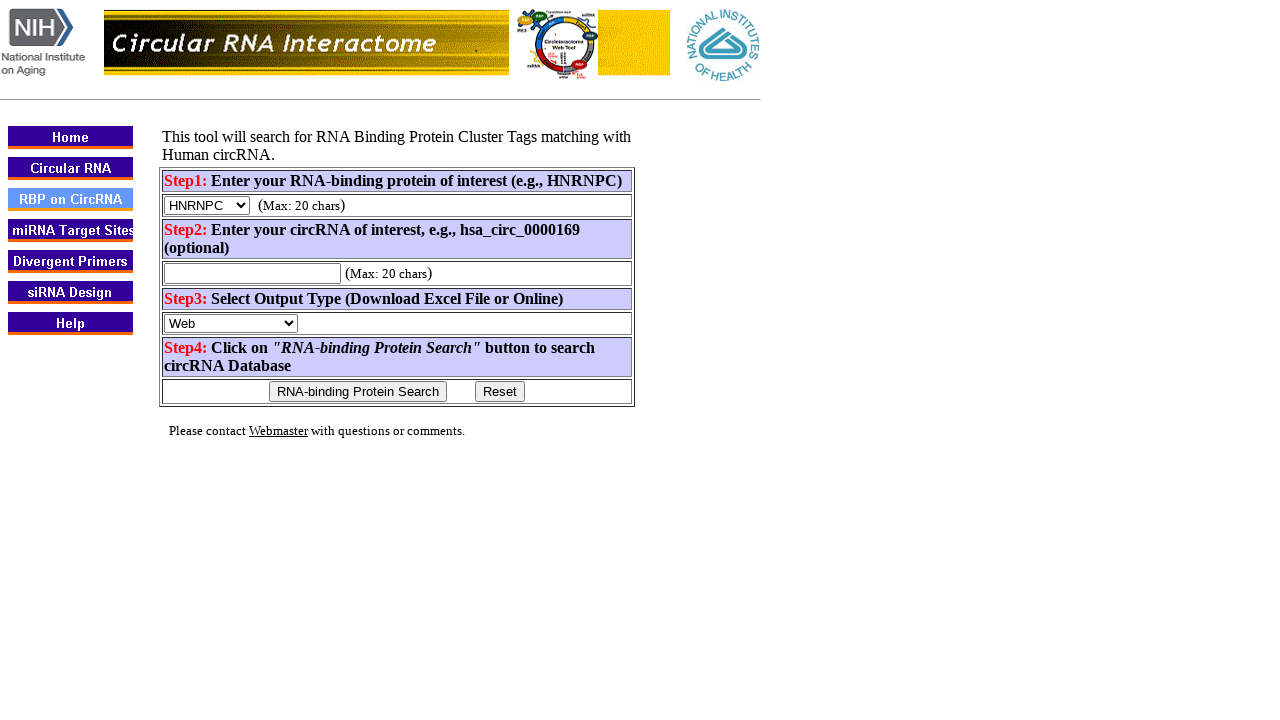

Selected AGO1 protein from the RNA-binding protein dropdown on select[name="rbp_query"]
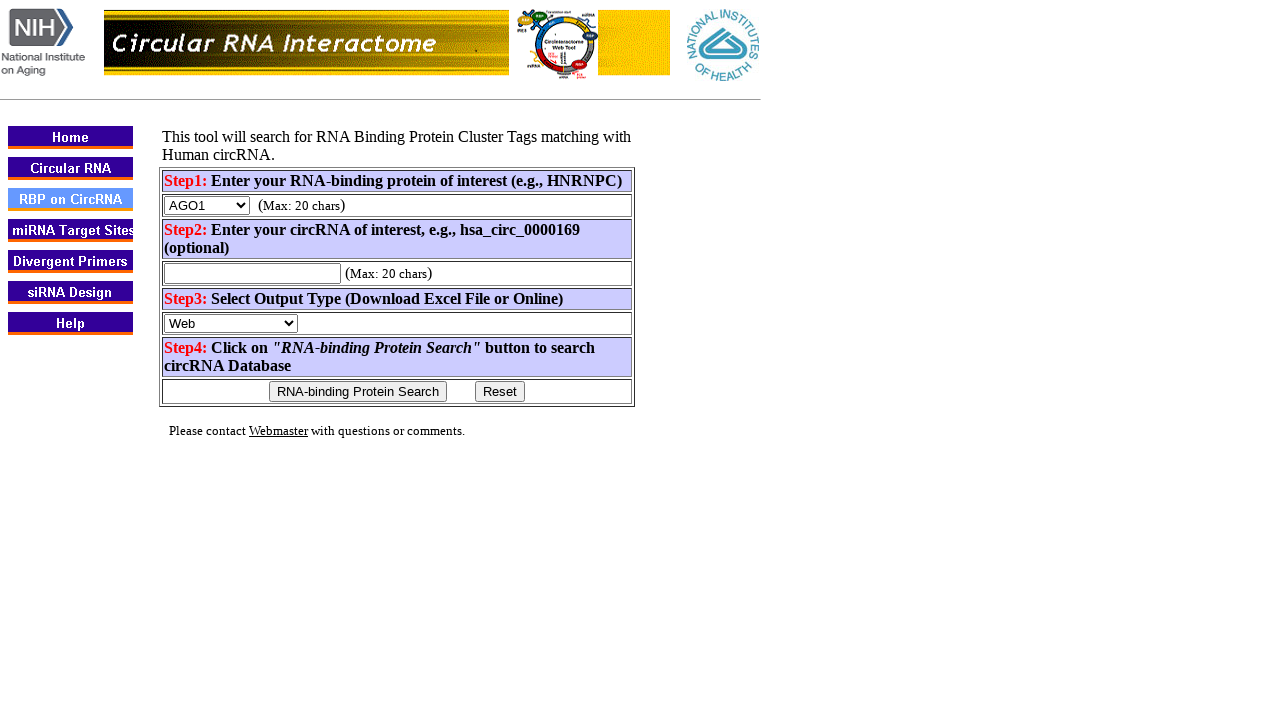

Clicked on the circular RNA identifier input field at (252, 274) on input[name="circular_rna_query"]
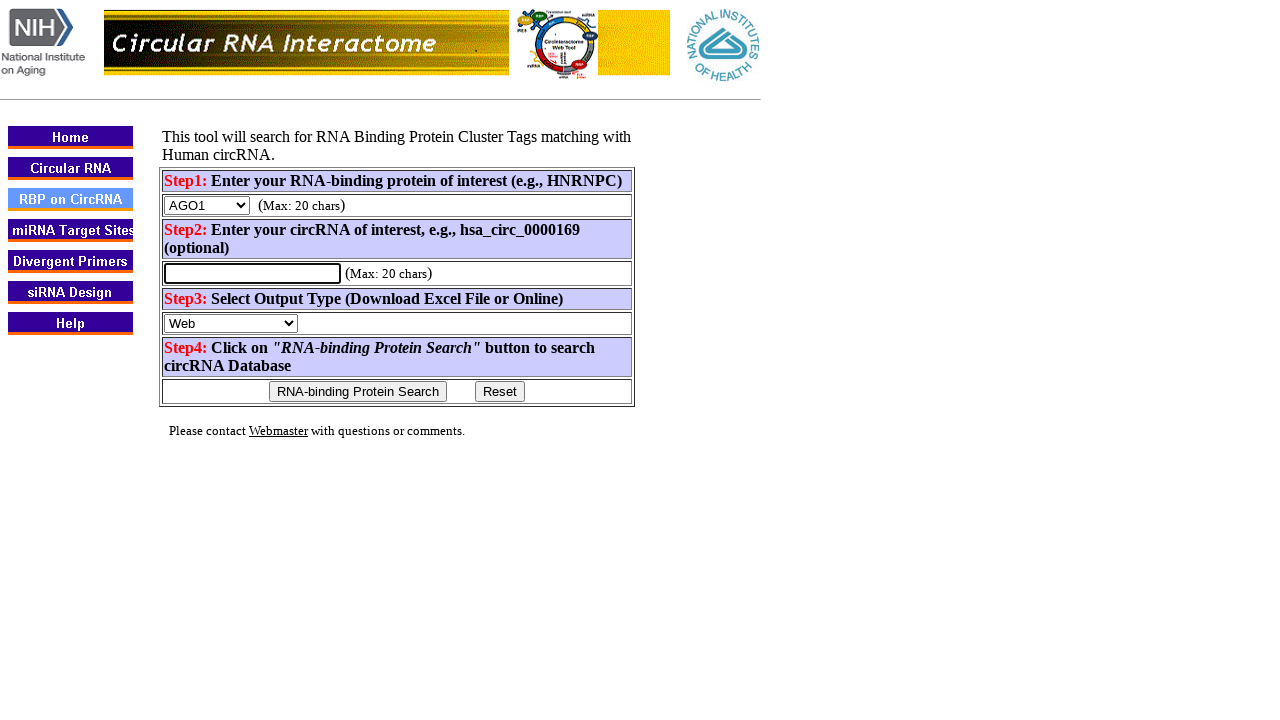

Entered circular RNA identifier 'hsa_circ_0000023' in the input field on input[name="circular_rna_query"]
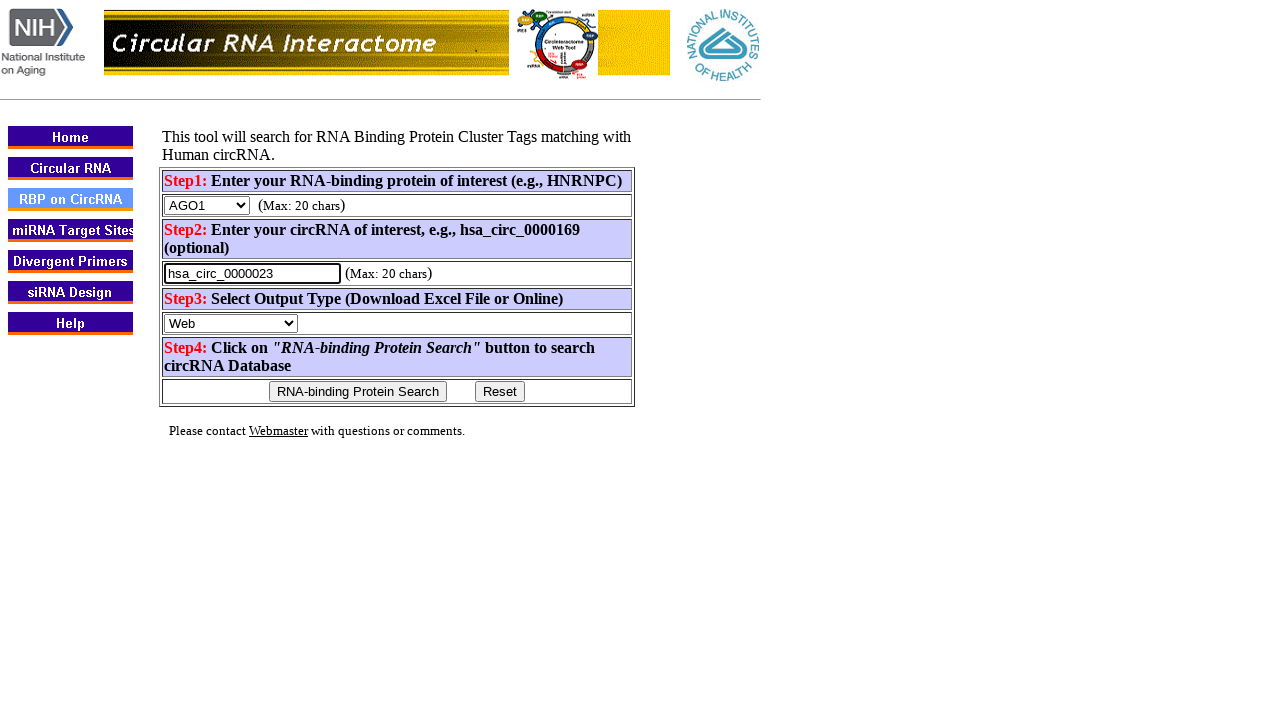

Selected Excel as the output format on select[name="output_type"]
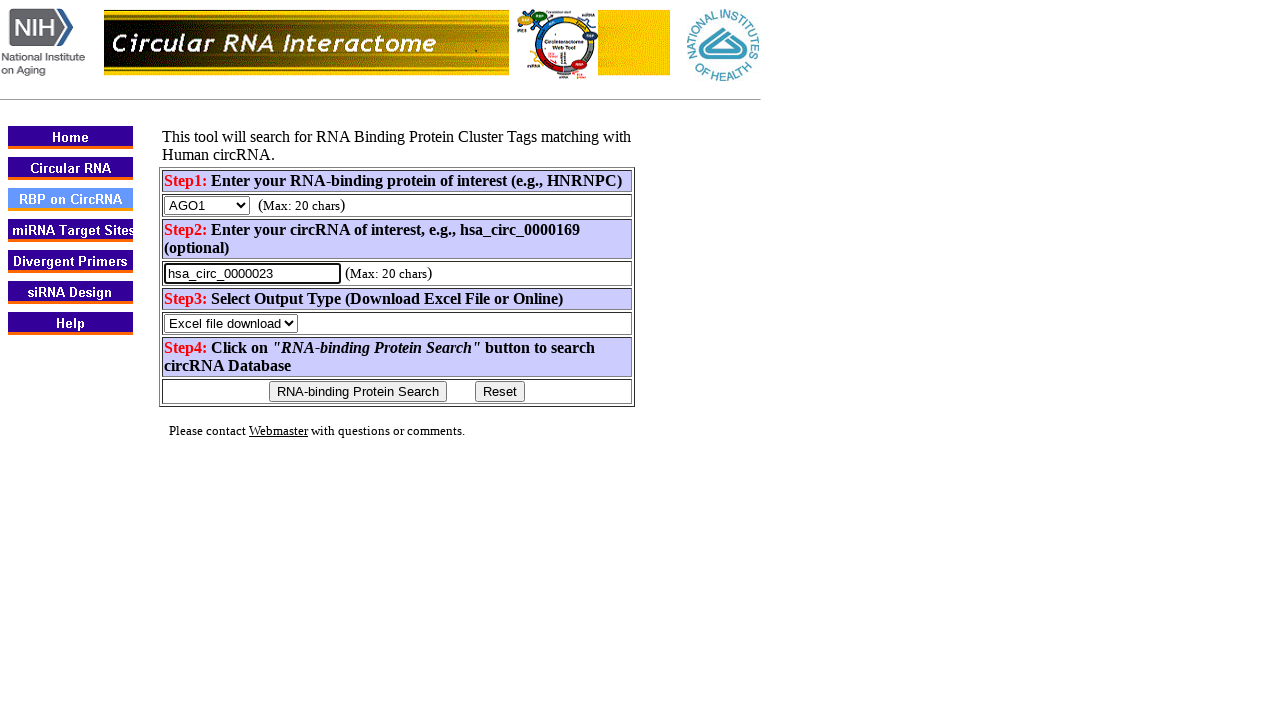

Clicked the RNA-binding Protein Search button to submit the form at (358, 392) on input:has-text("RNA-binding Protein Search")
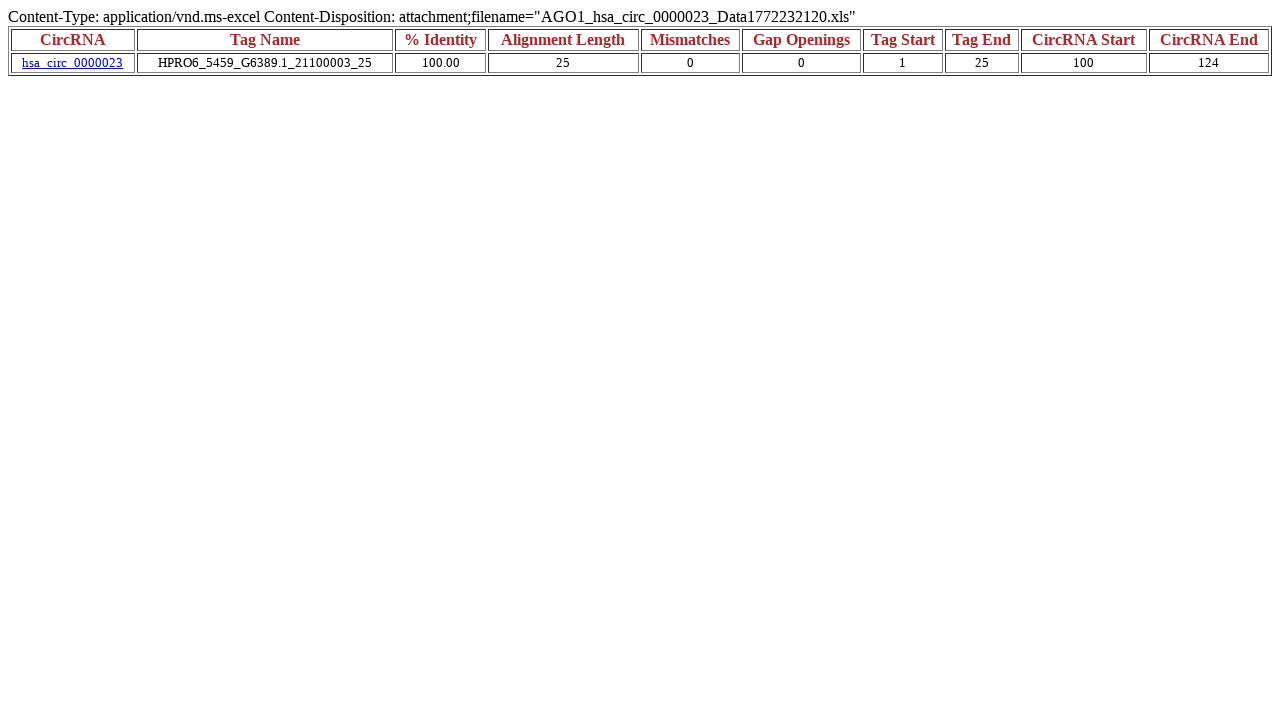

Waited for network activity to complete and results to load
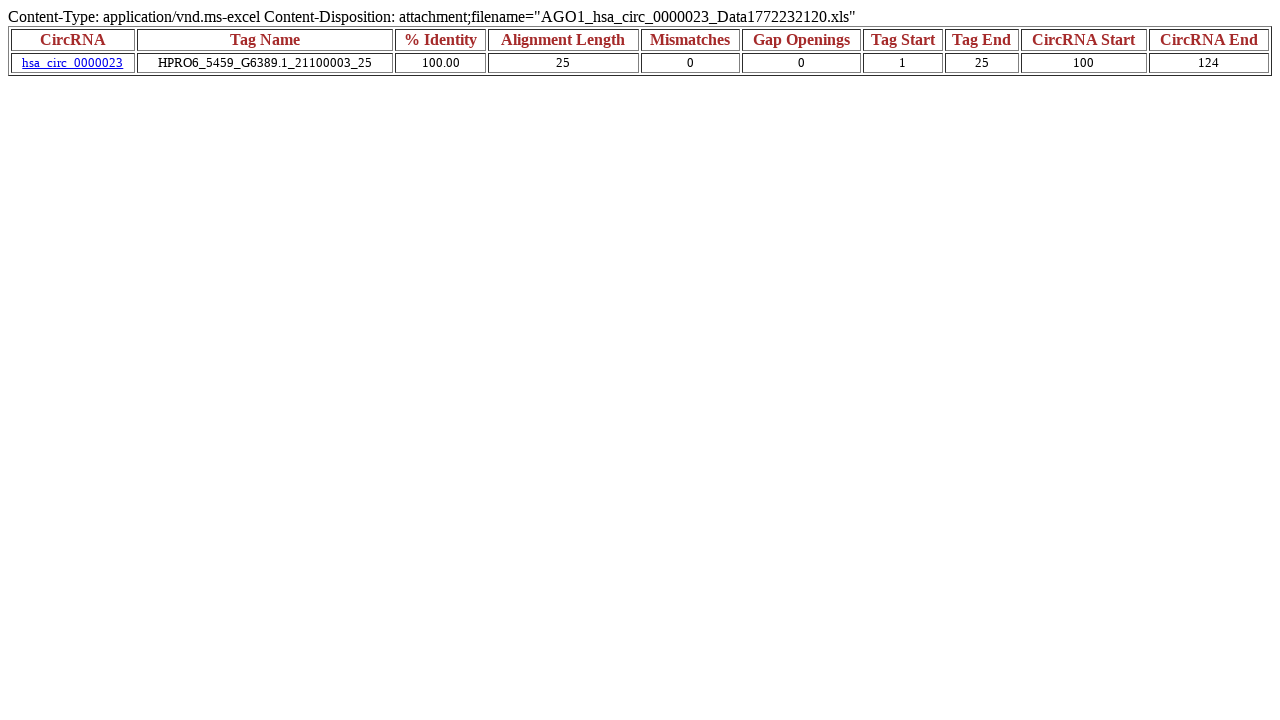

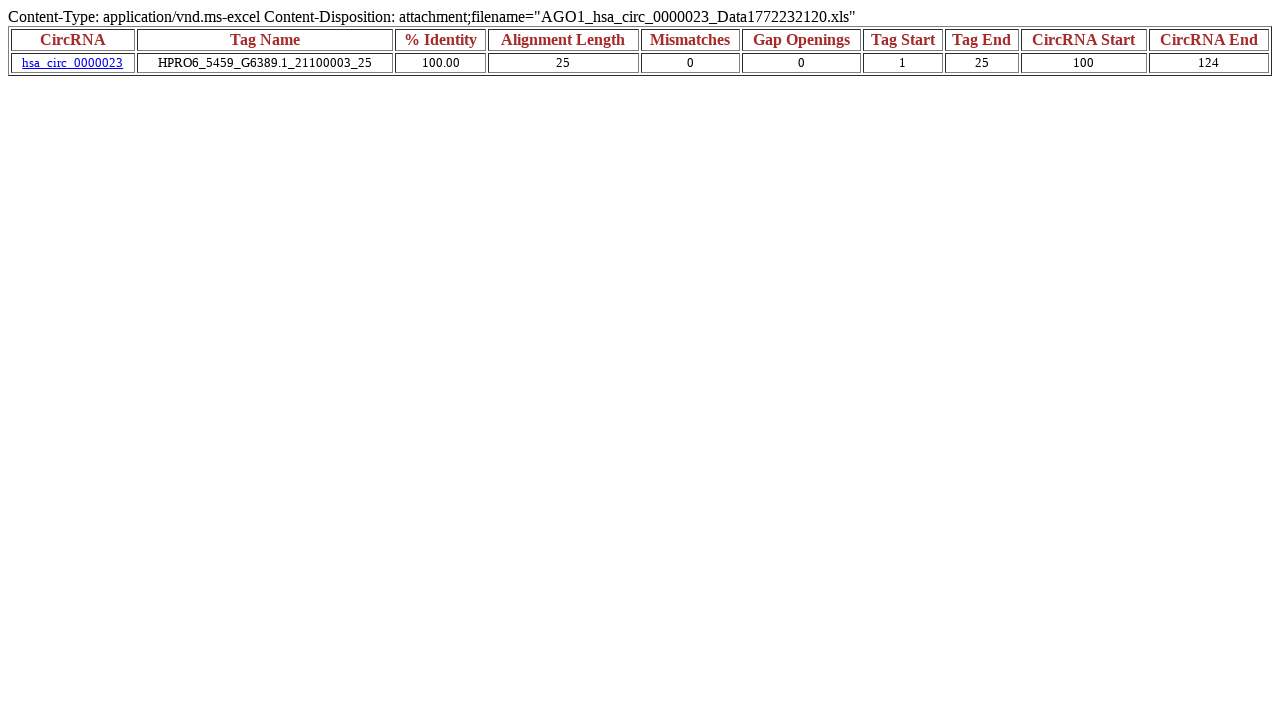